Tests registration form by filling username and password fields and validating alert messages for different input combinations

Starting URL: http://automationbykrishna.com/#

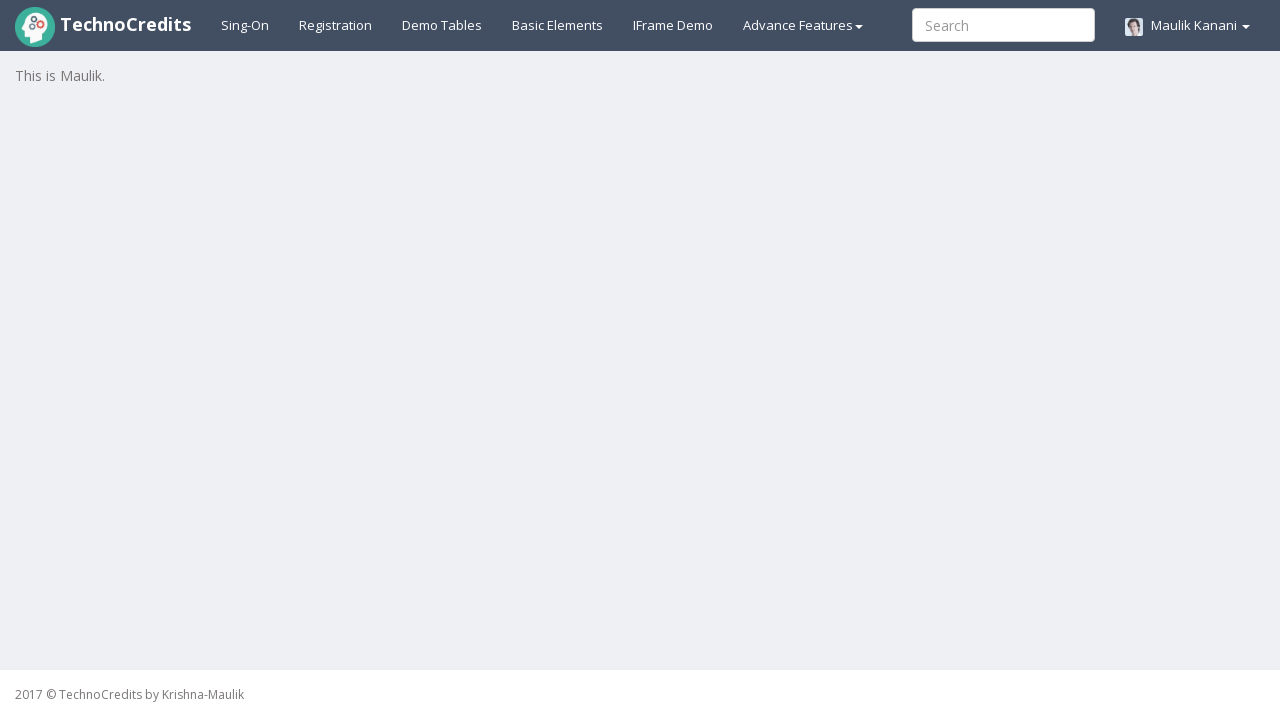

Clicked Registration tab at (336, 25) on xpath=//a[text()='Registration']
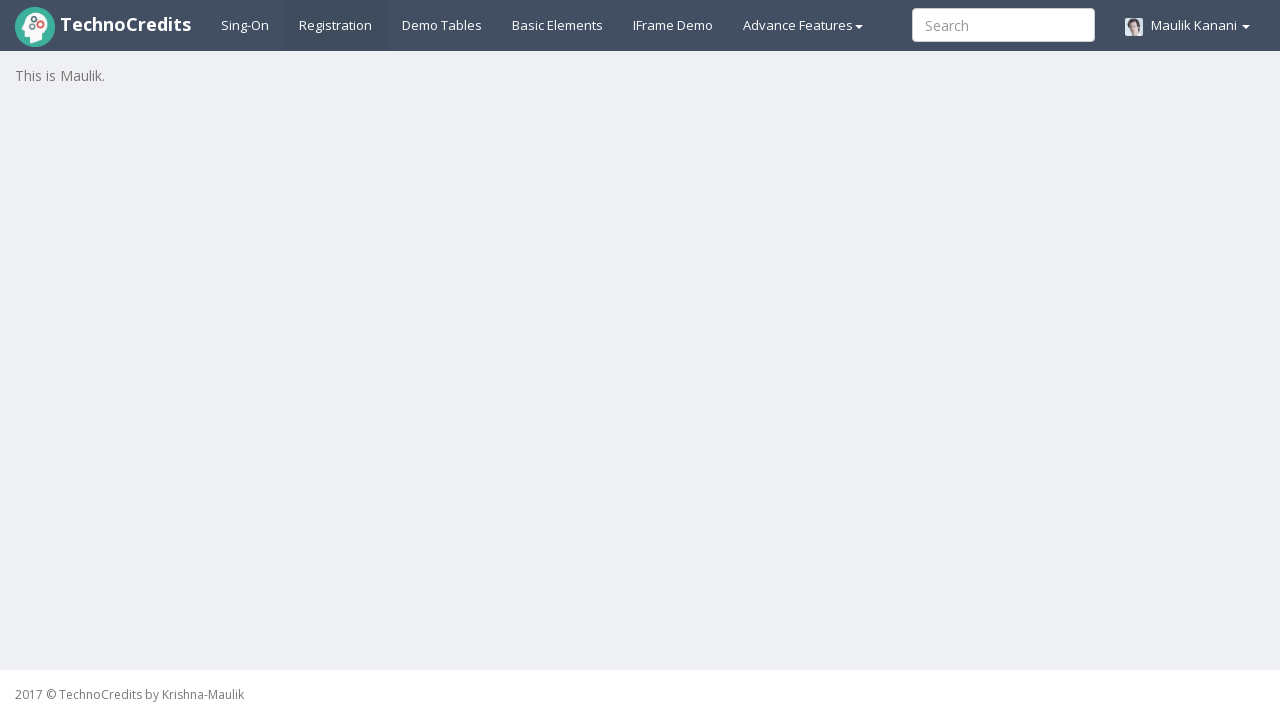

Waited 3 seconds for page to load
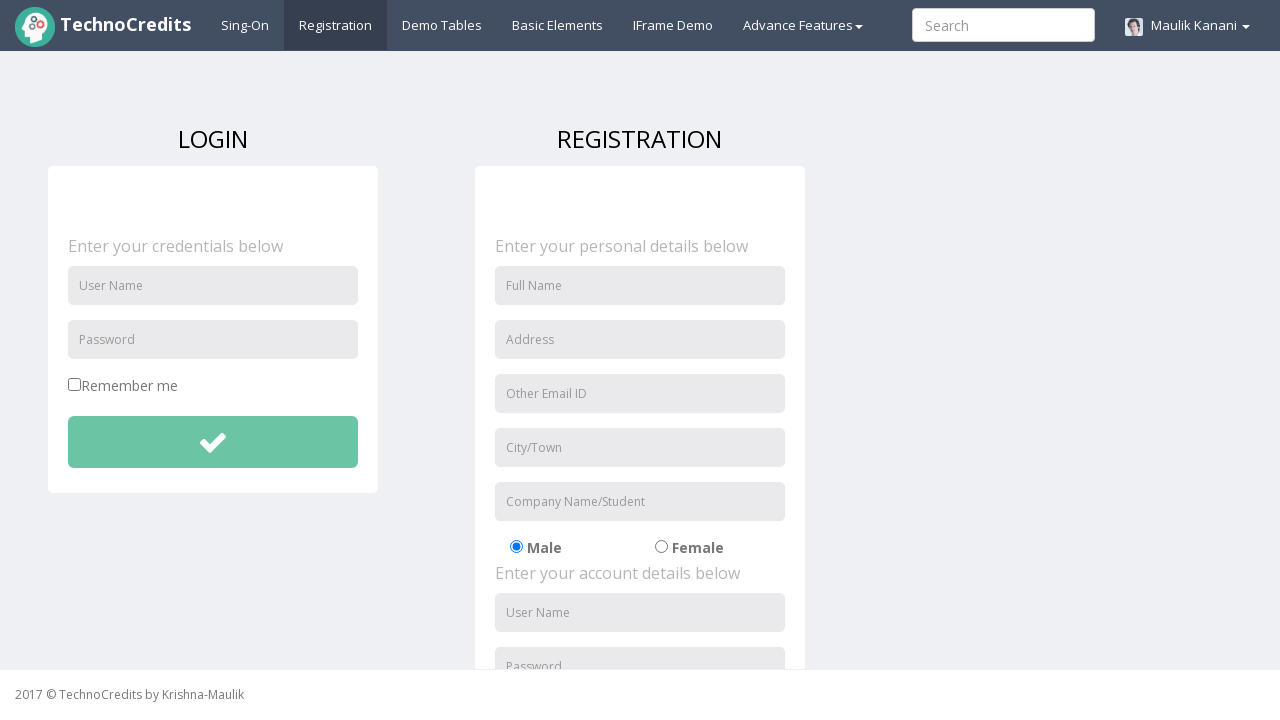

Filled username field with 'krati' on //input[@id='unameSignin']
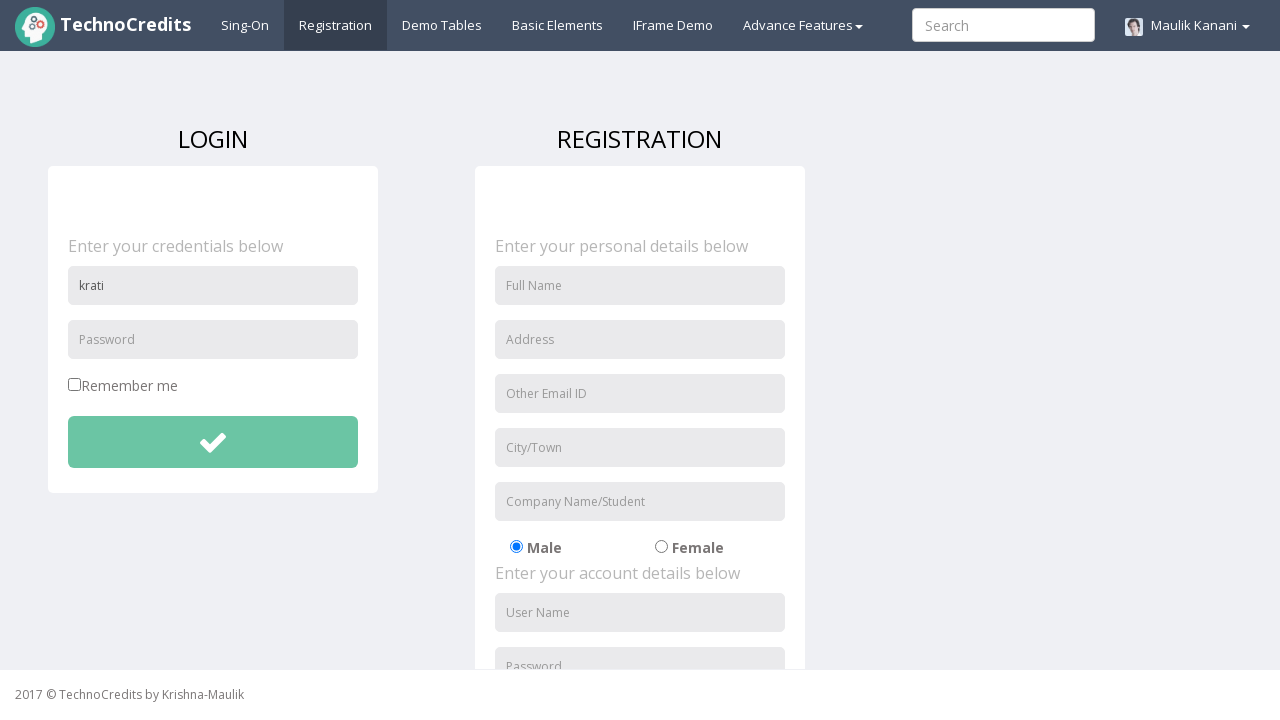

Filled password field with weak password 'krati123' on //input[@id='pwdSignin']
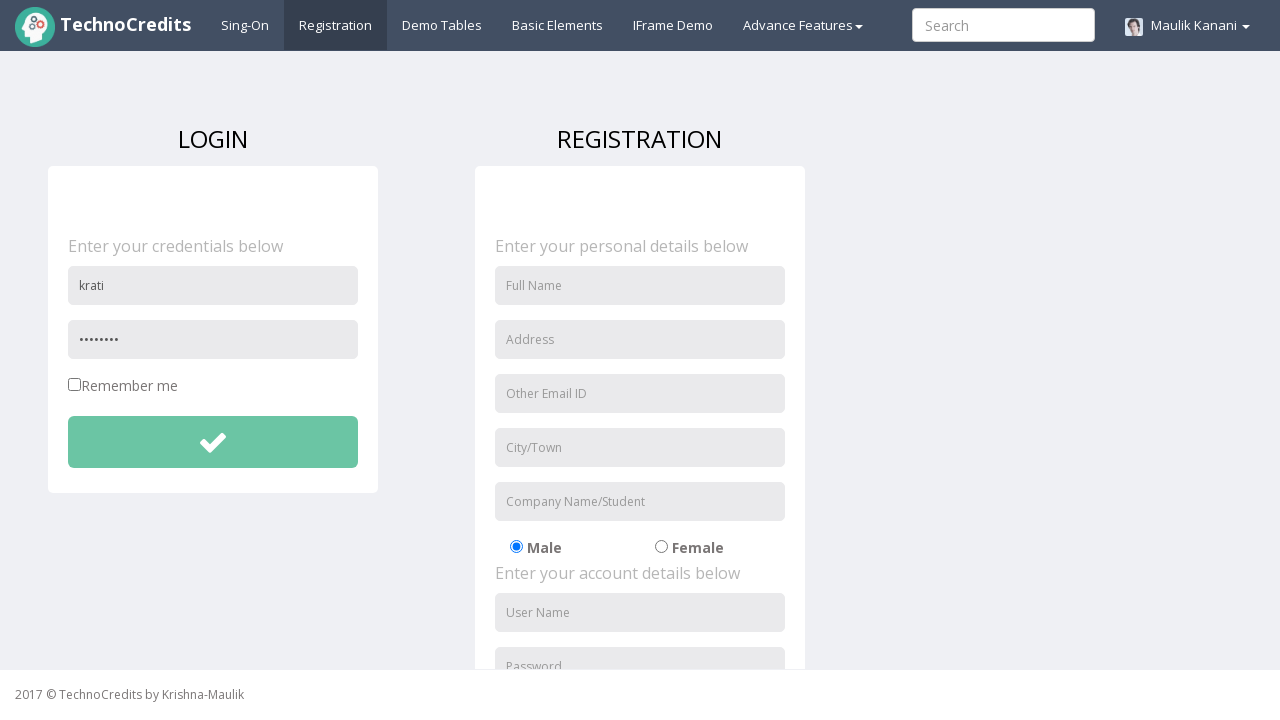

Clicked submit button to test weak password at (213, 442) on xpath=//button[@id='btnsubmitdetails']
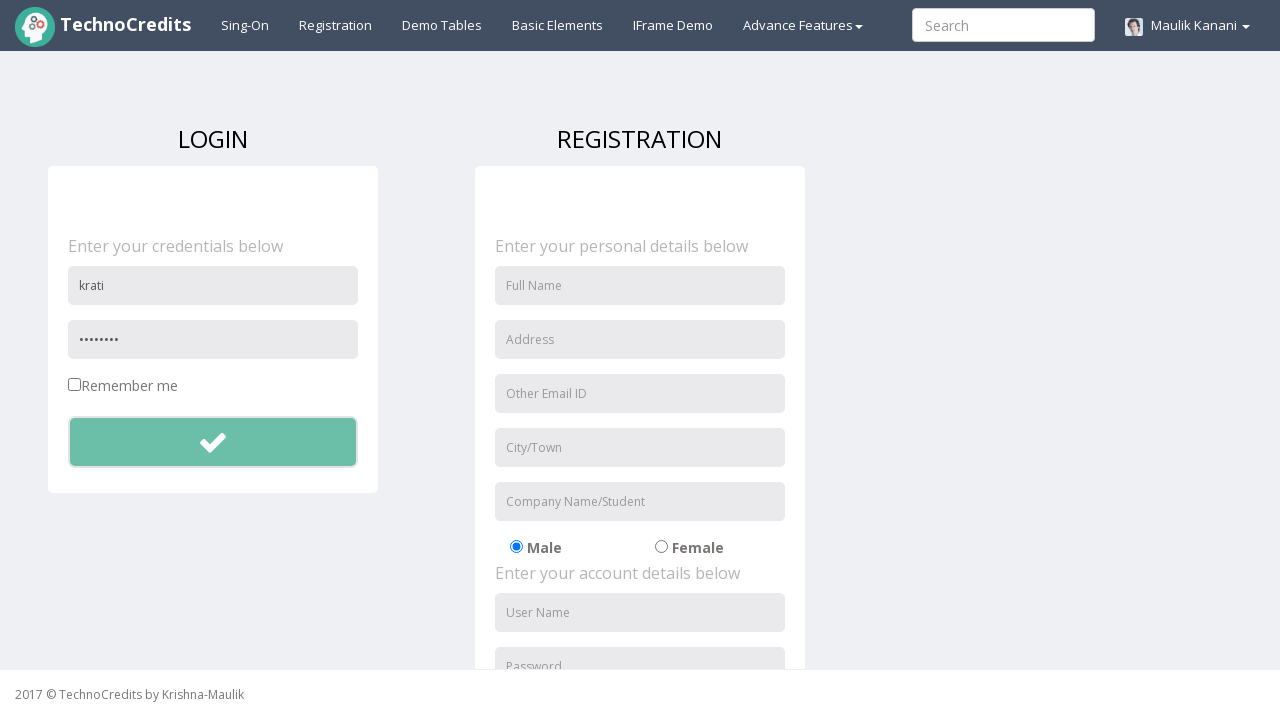

Set up alert handler to accept weak password alert
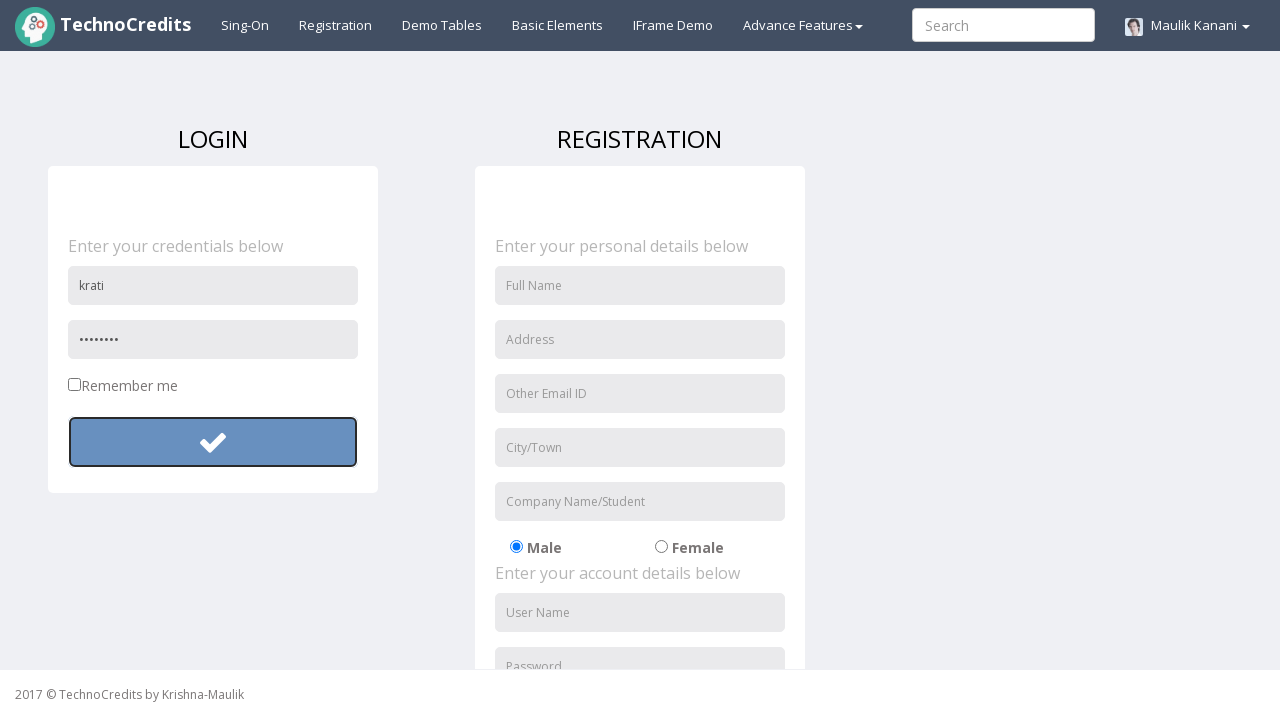

Waited 500ms for alert to be handled
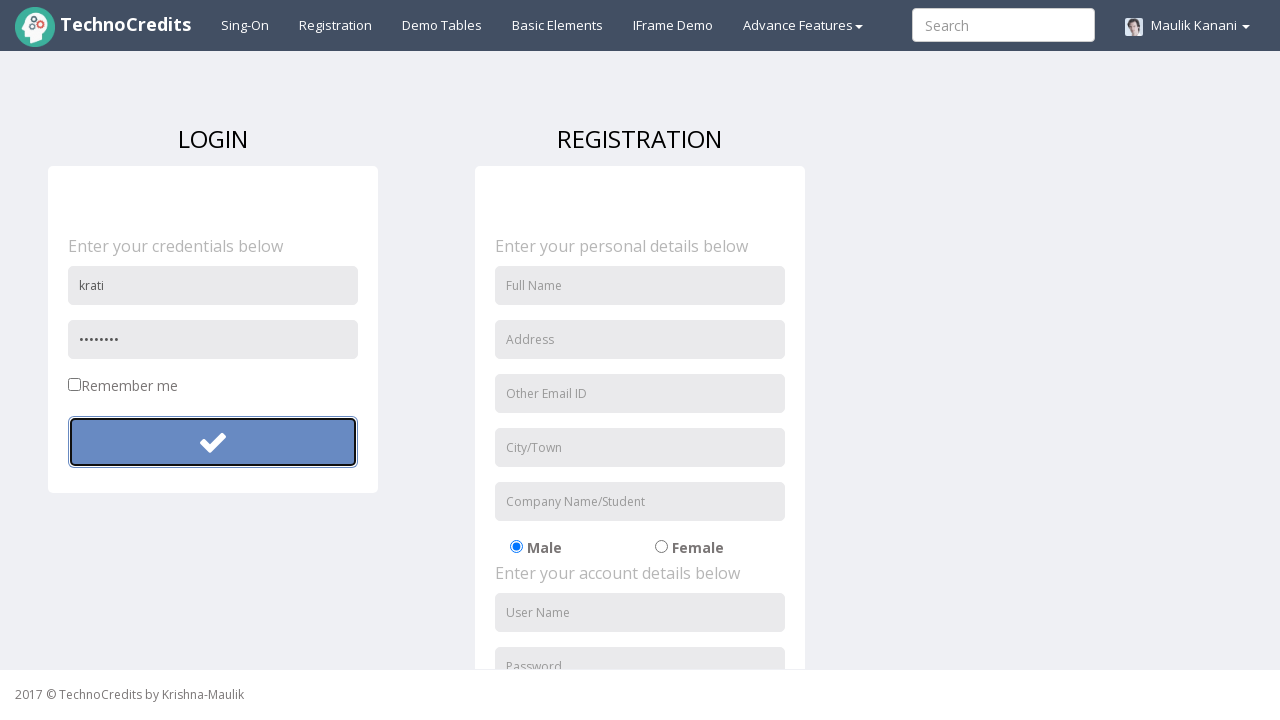

Filled username field with 'anshul' on //input[@id='unameSignin']
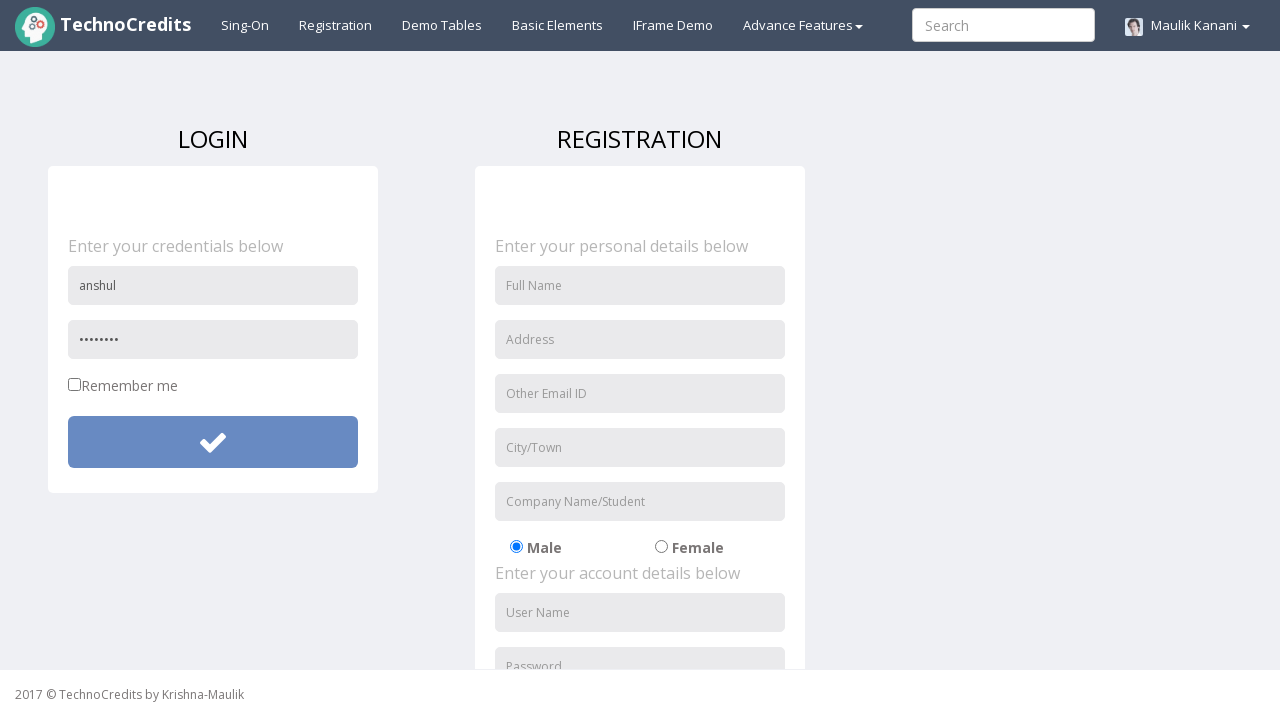

Filled password field with strong password 'anshul123' on //input[@id='pwdSignin']
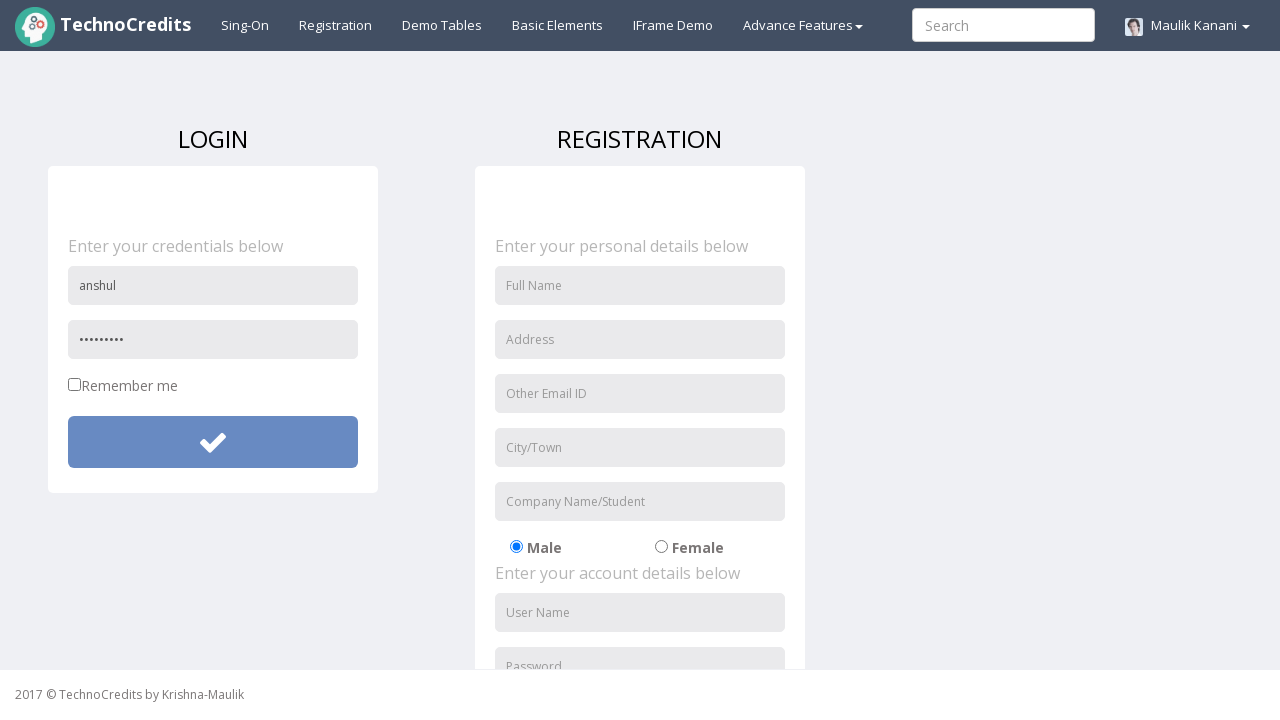

Clicked submit button to test strong password at (213, 442) on xpath=//button[@id='btnsubmitdetails']
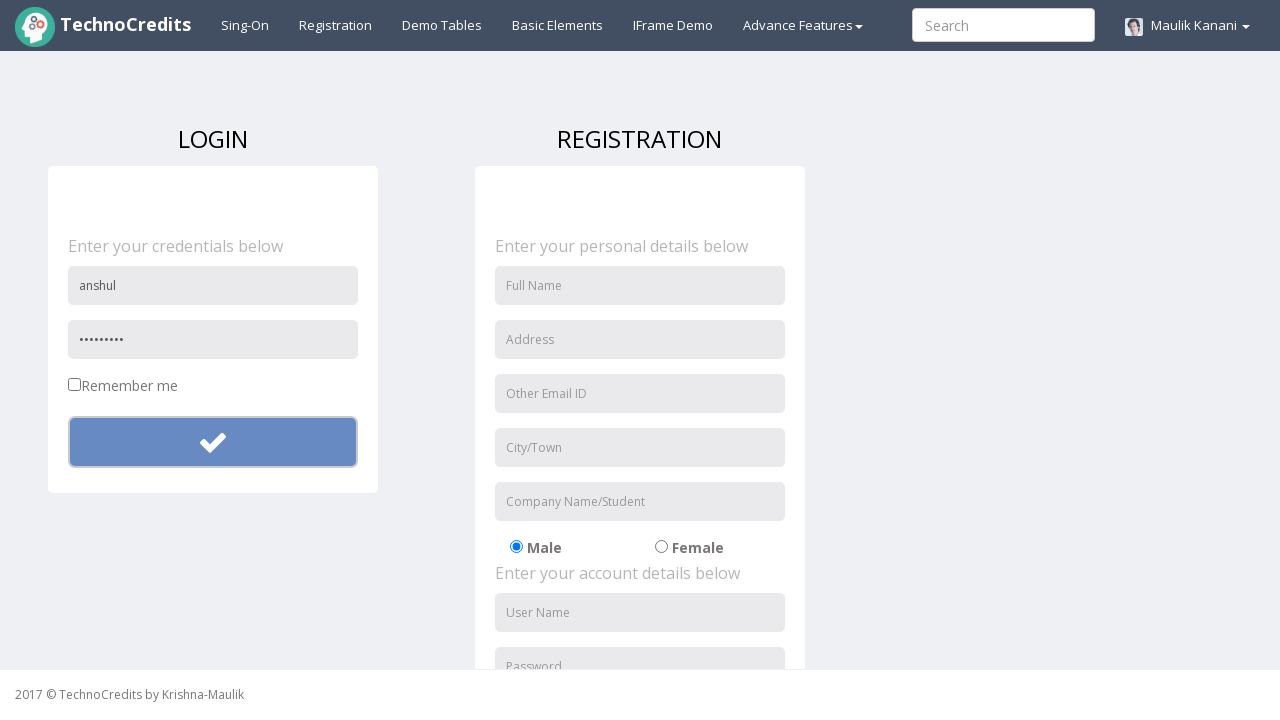

Waited 500ms for success alert
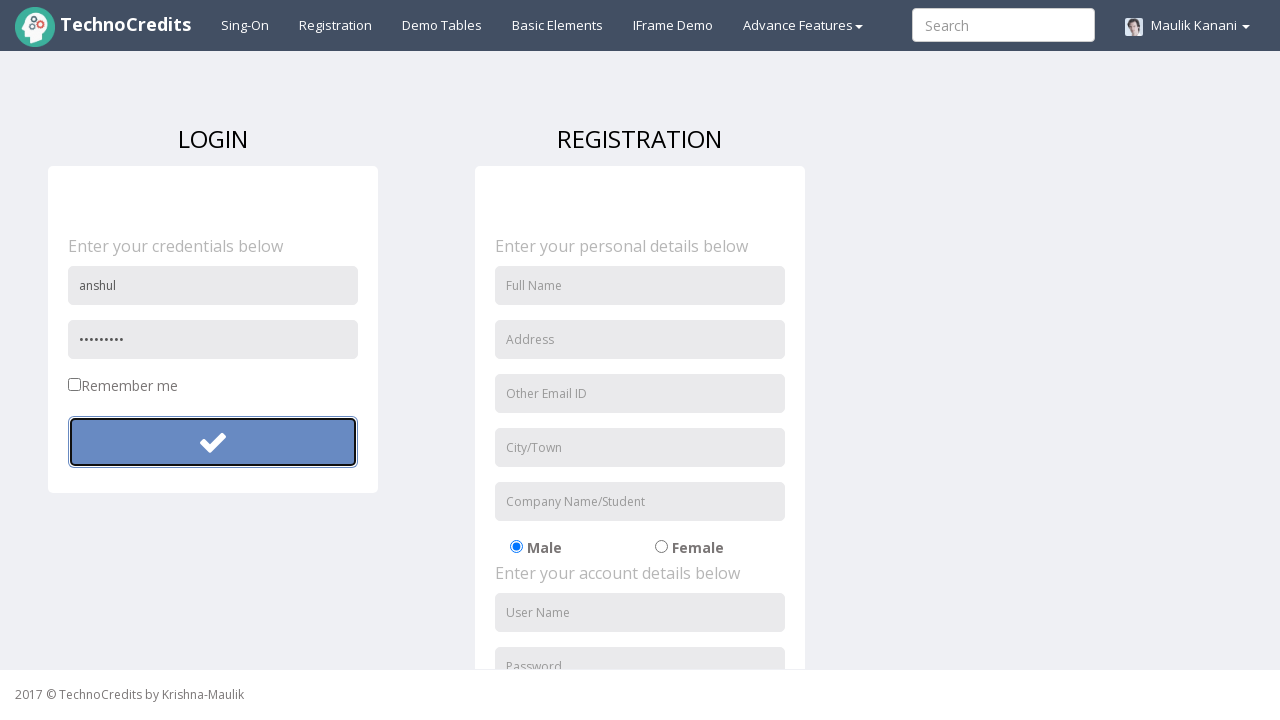

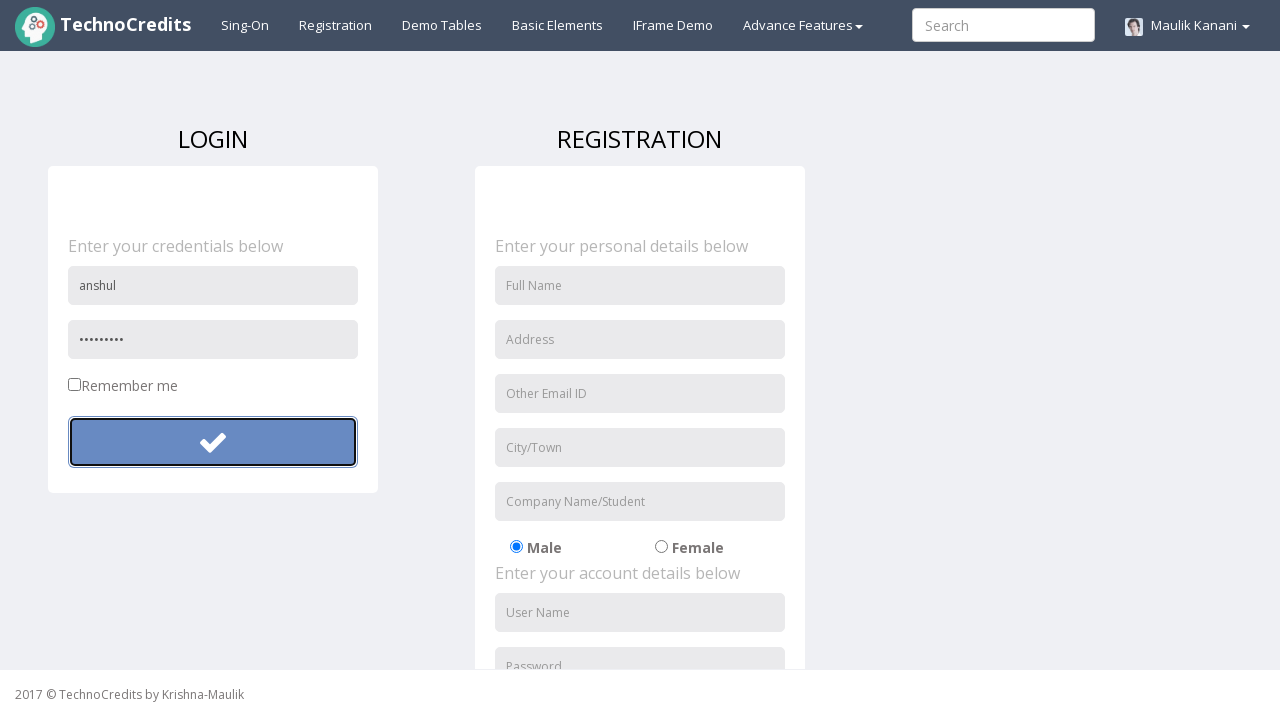